Tests right-click context menu functionality by clicking on Context Menu link and performing a right-click action

Starting URL: https://the-internet.herokuapp.com/

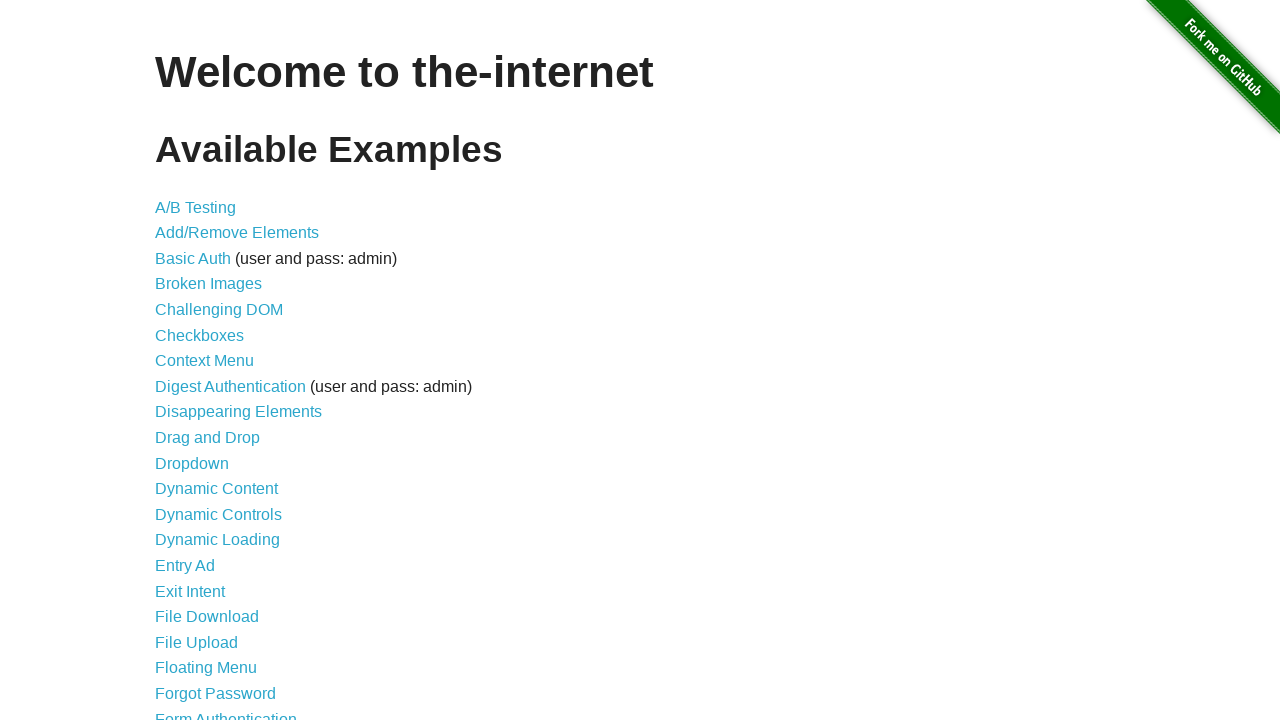

Clicked on Context Menu link at (204, 361) on text=Context Menu
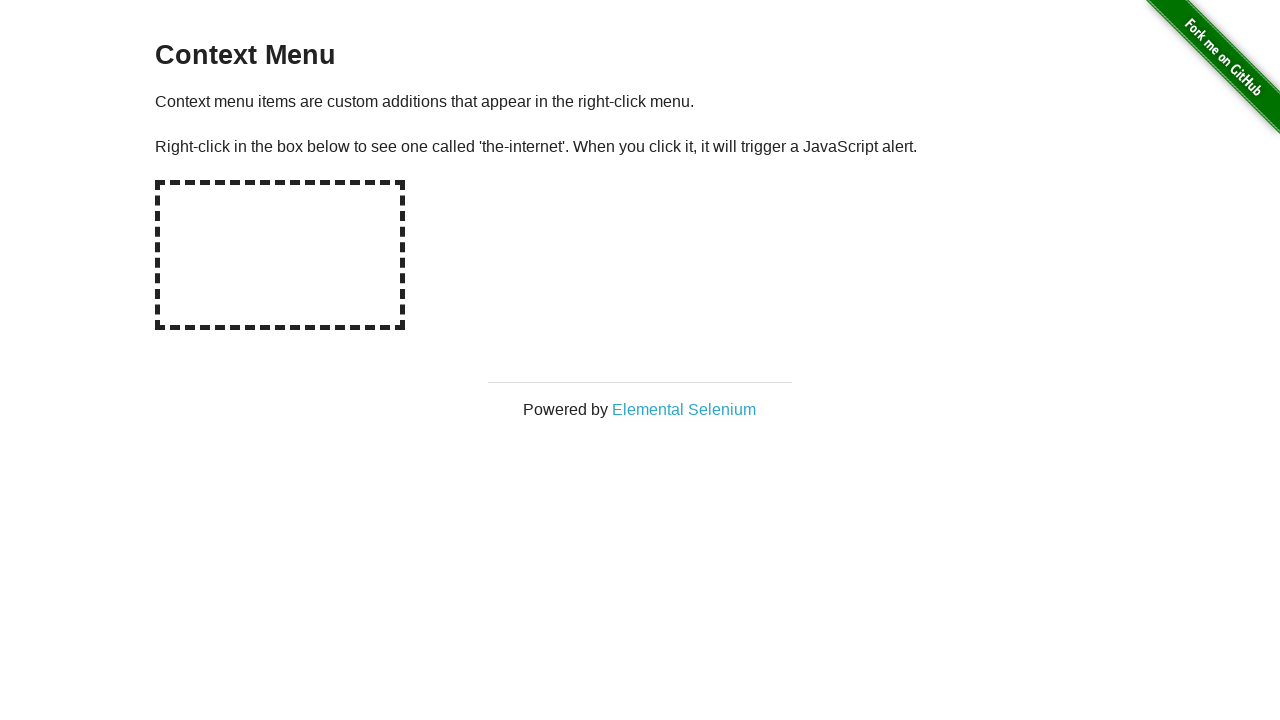

Right-clicked on context menu element at (280, 255) on #hot-spot
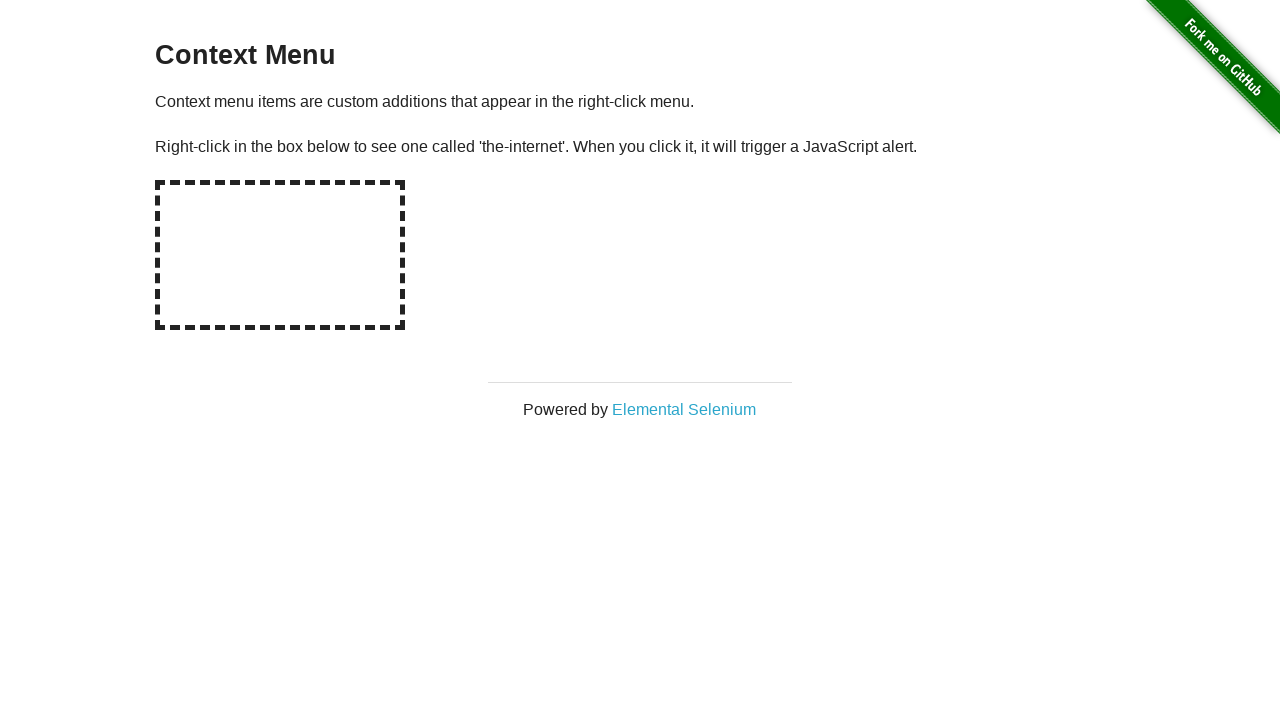

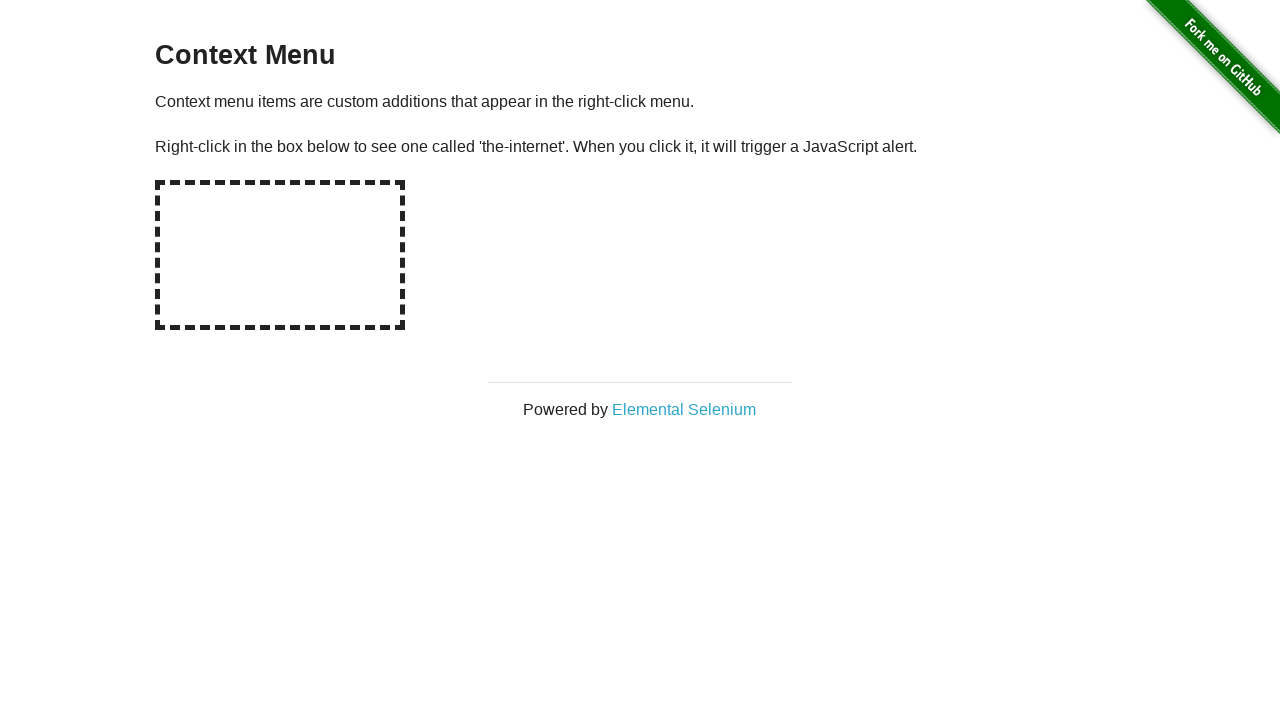